Tests menu and submenu navigation on OYO Rooms website by hovering over the Chennai location element and clicking on the Koyambedu submenu option.

Starting URL: https://www.oyorooms.com/

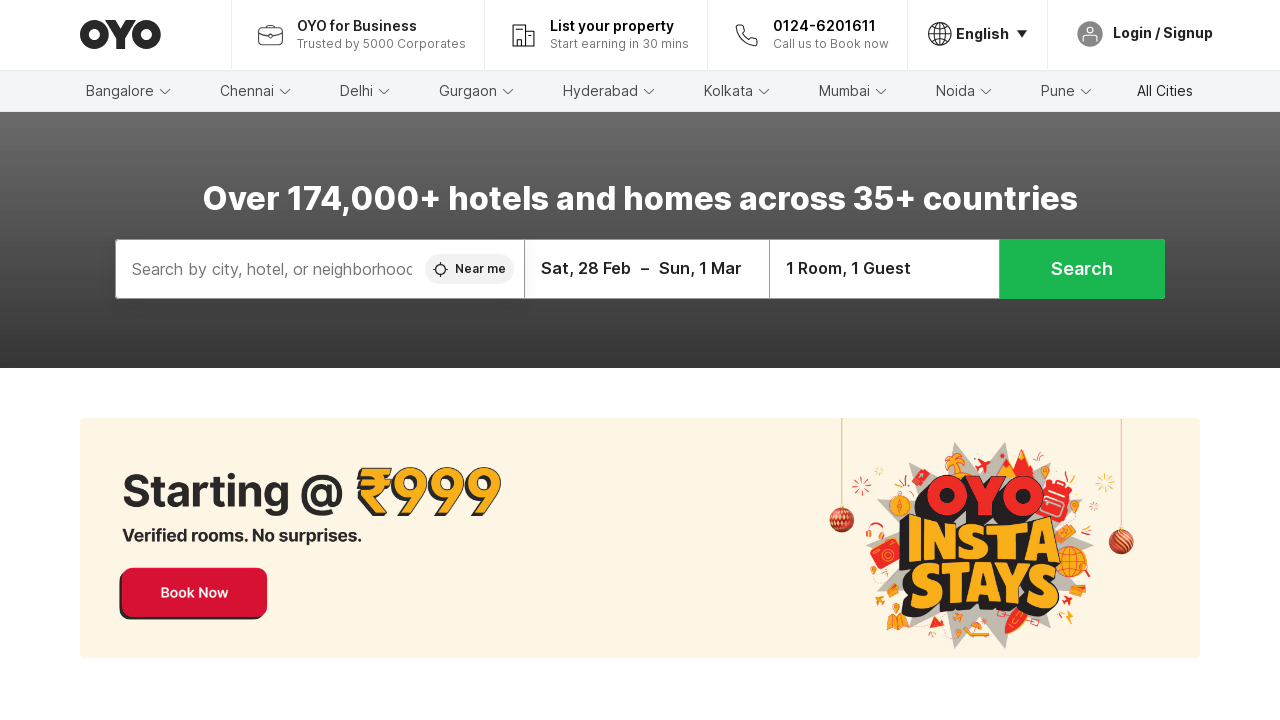

Waited for Chennai location element to be visible
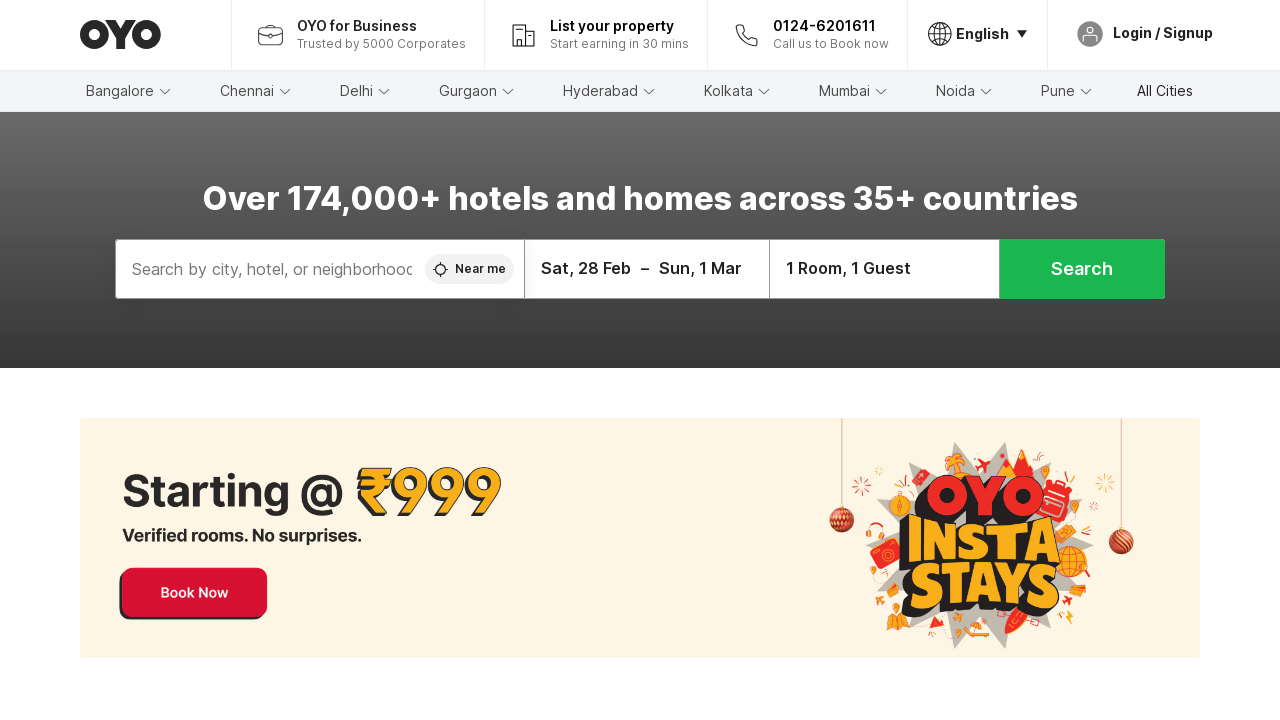

Located Chennai location element
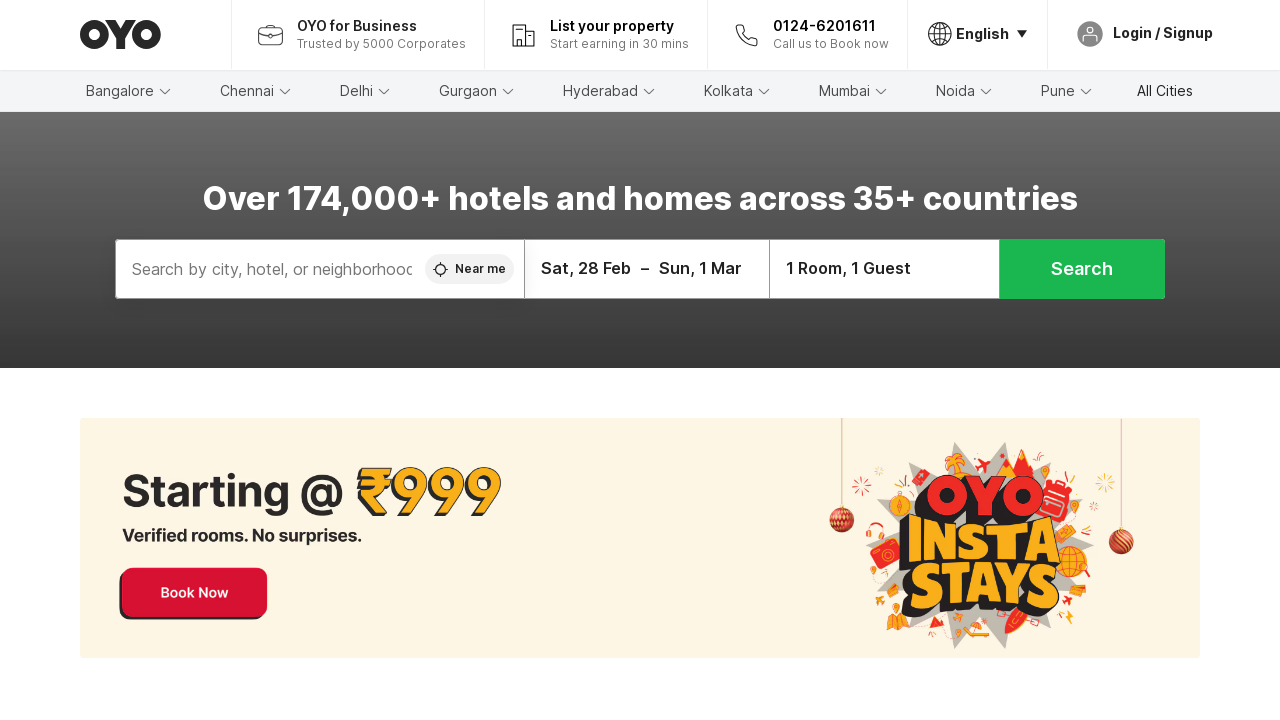

Hovered over Chennai location to reveal submenu at (247, 91) on xpath=//h2[text()='Chennai']
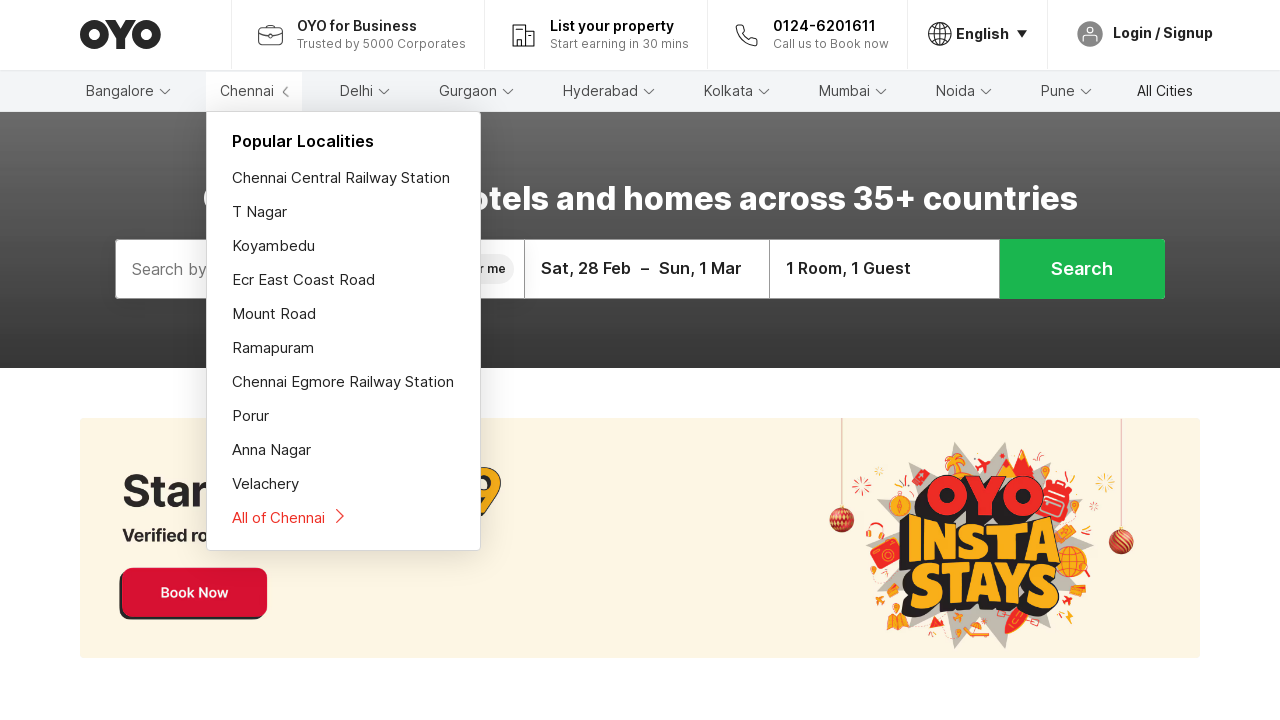

Clicked on Koyambedu submenu option at (344, 246) on xpath=//a[text()='Koyambedu']
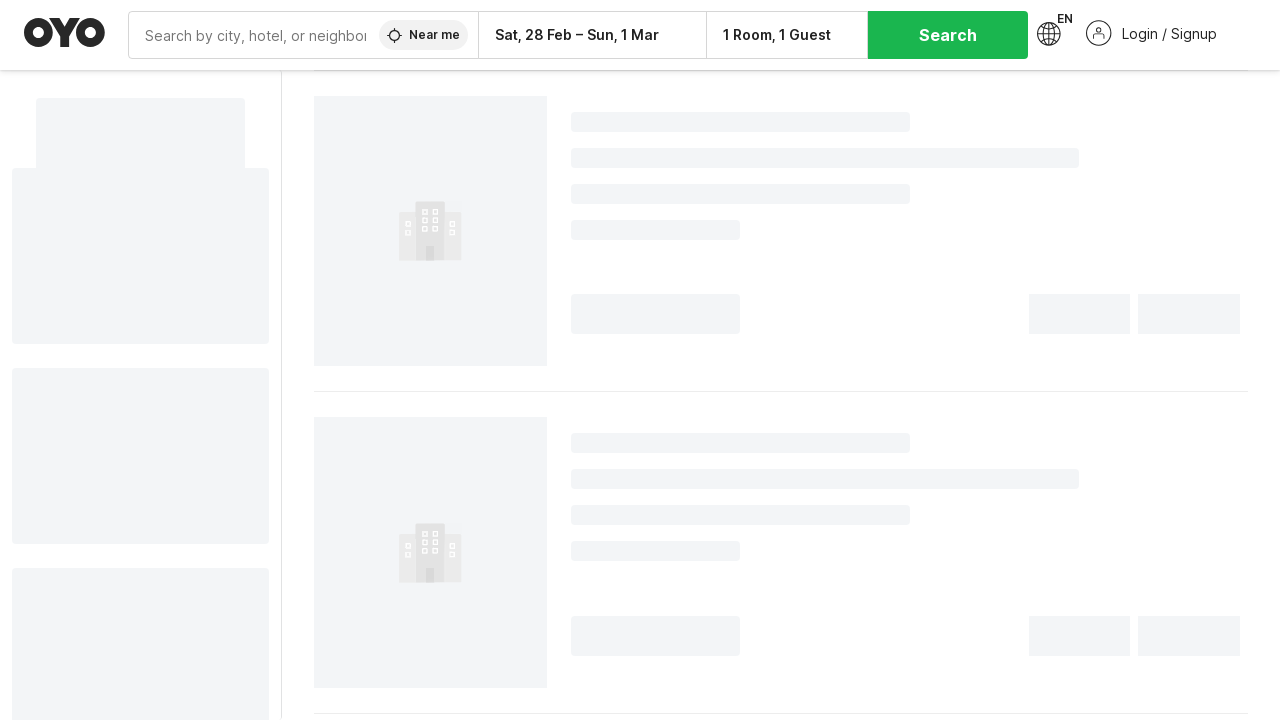

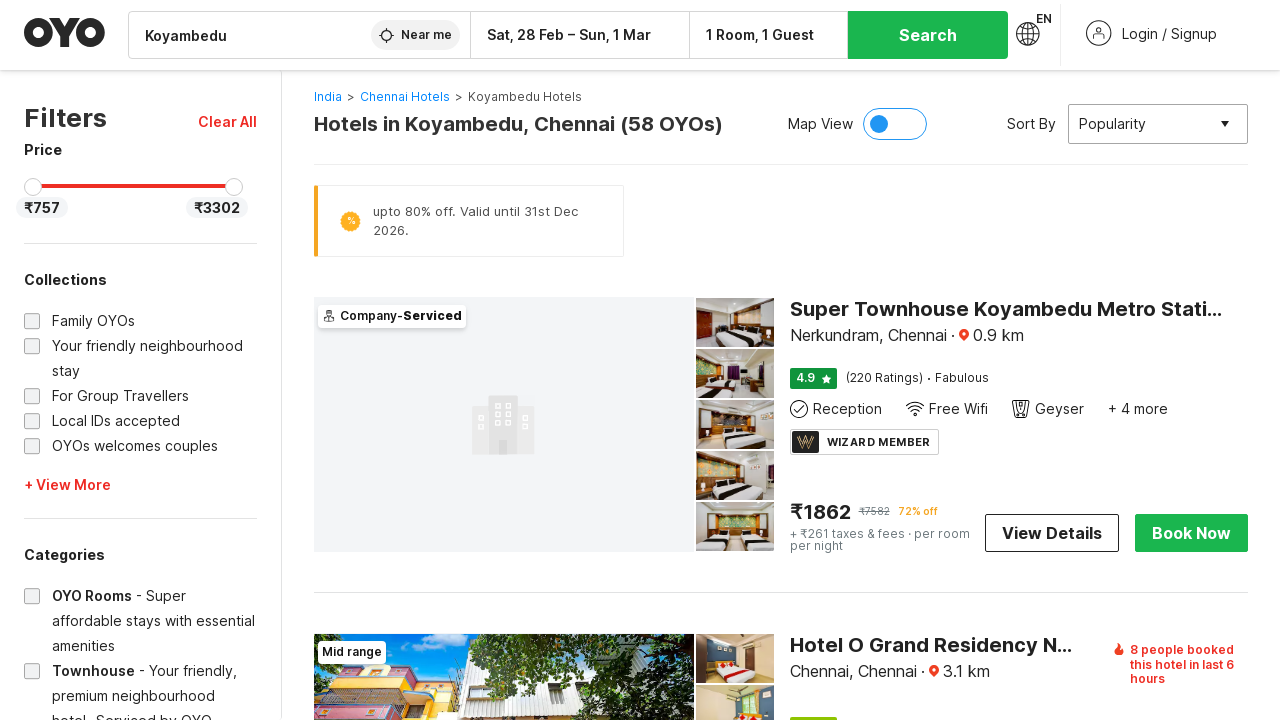